Tests marking a task as uncompleted by first completing a task, then unchecking it, and verifying the counter returns to 3 items.

Starting URL: https://demo.playwright.dev/todomvc

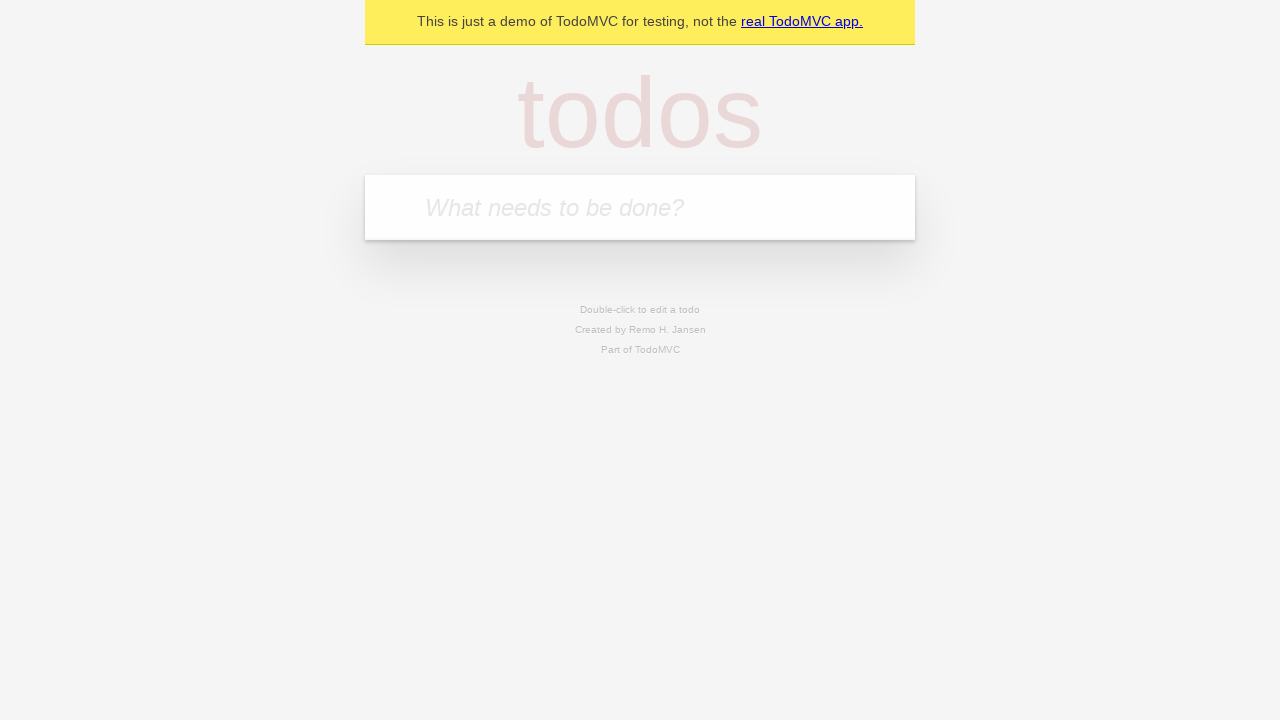

Filled first task input field with 'reply to emails like a responsible adult' on .new-todo
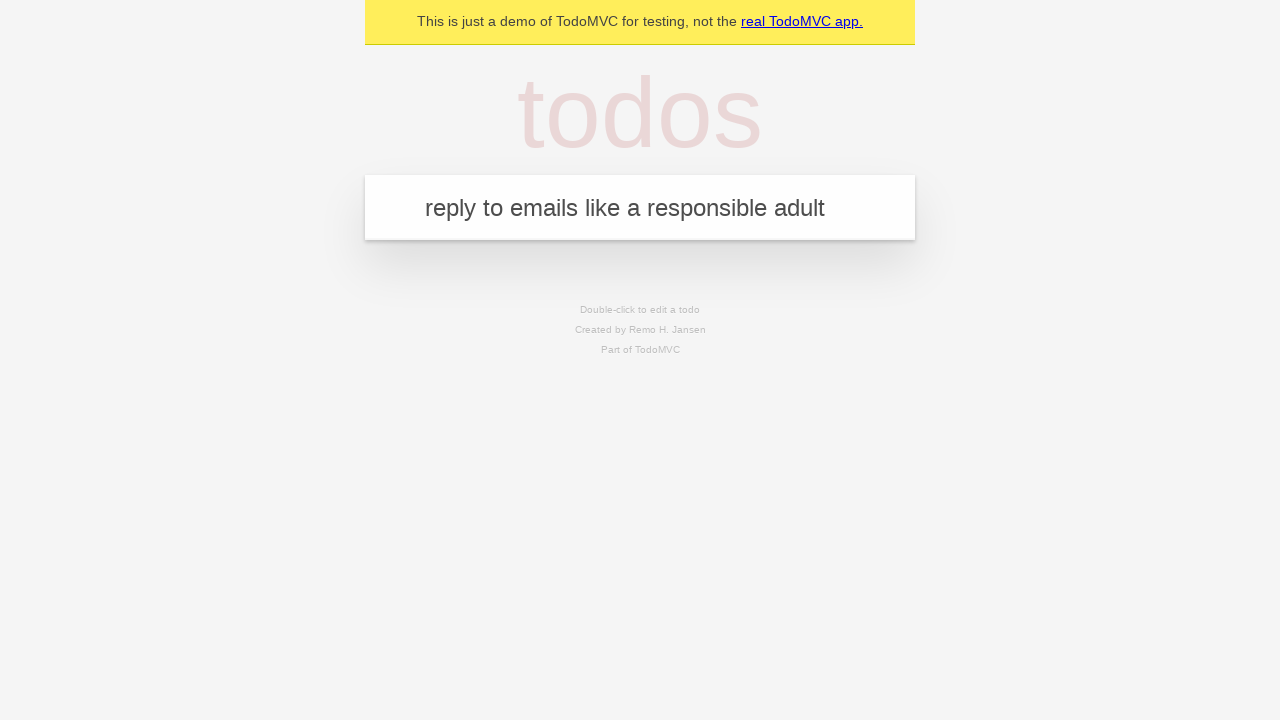

Pressed Enter to add first task on .new-todo
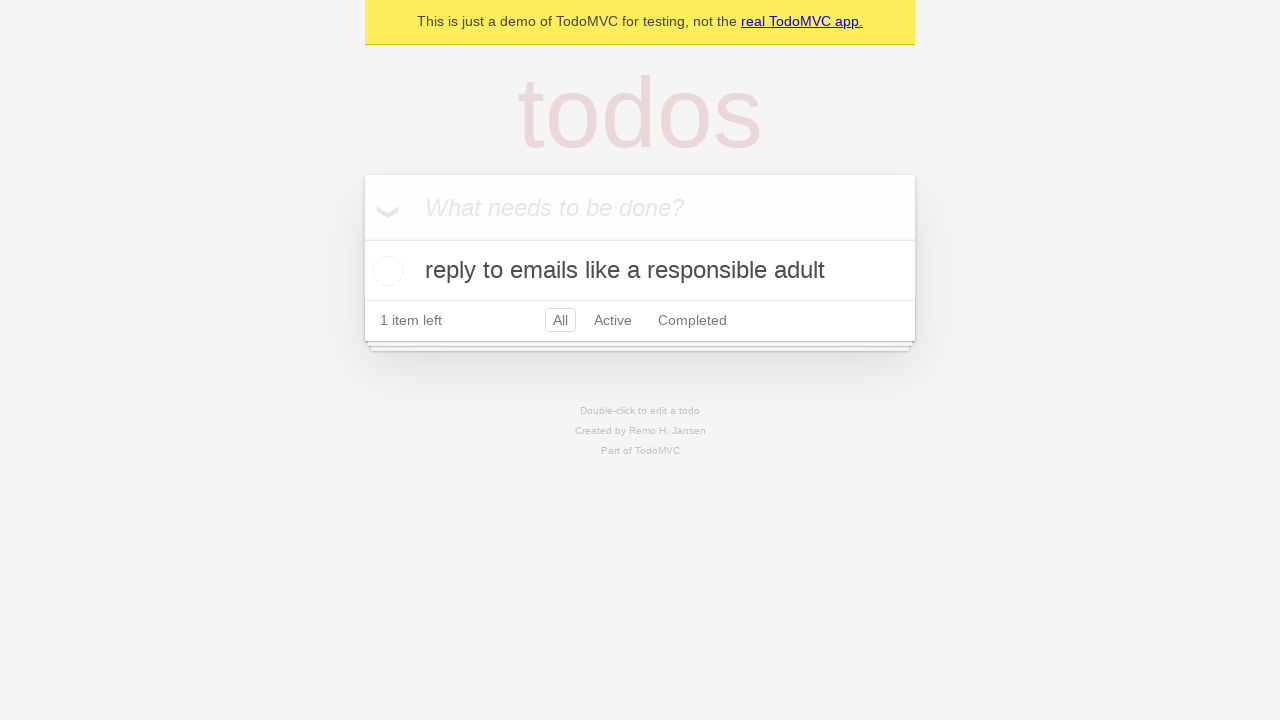

Filled second task input field with 'call mom before she calls again' on .new-todo
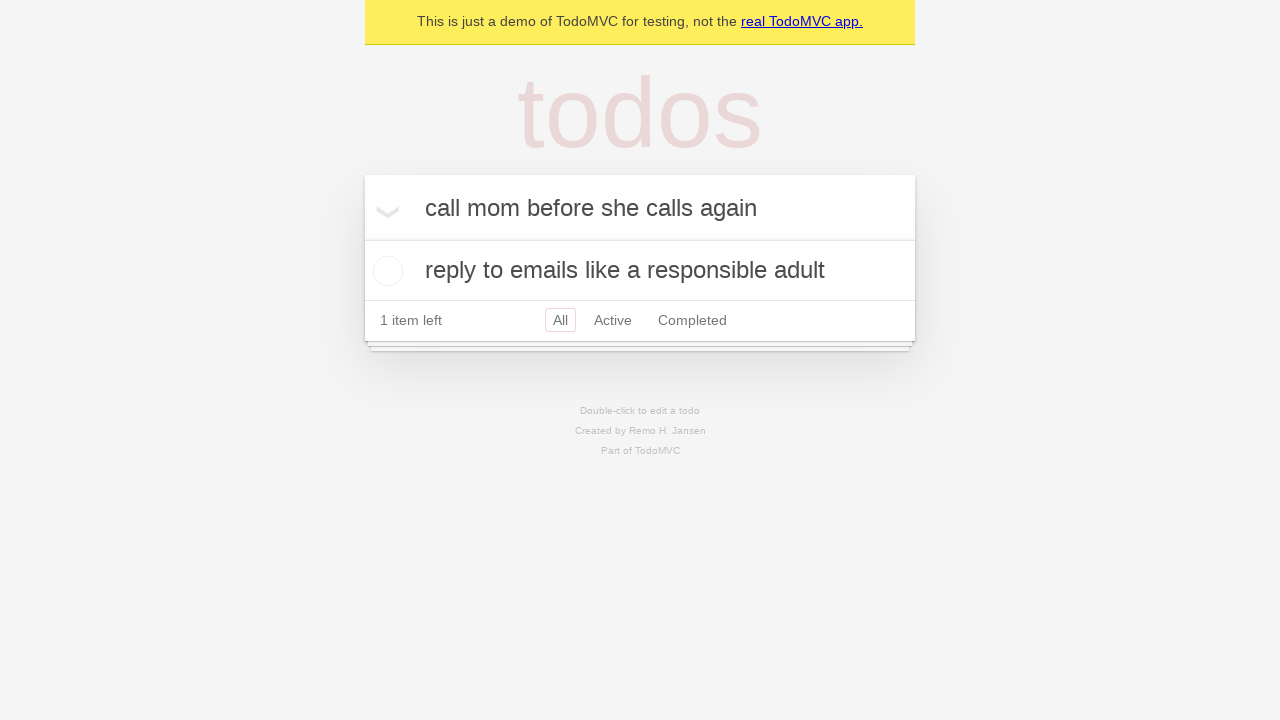

Pressed Enter to add second task on .new-todo
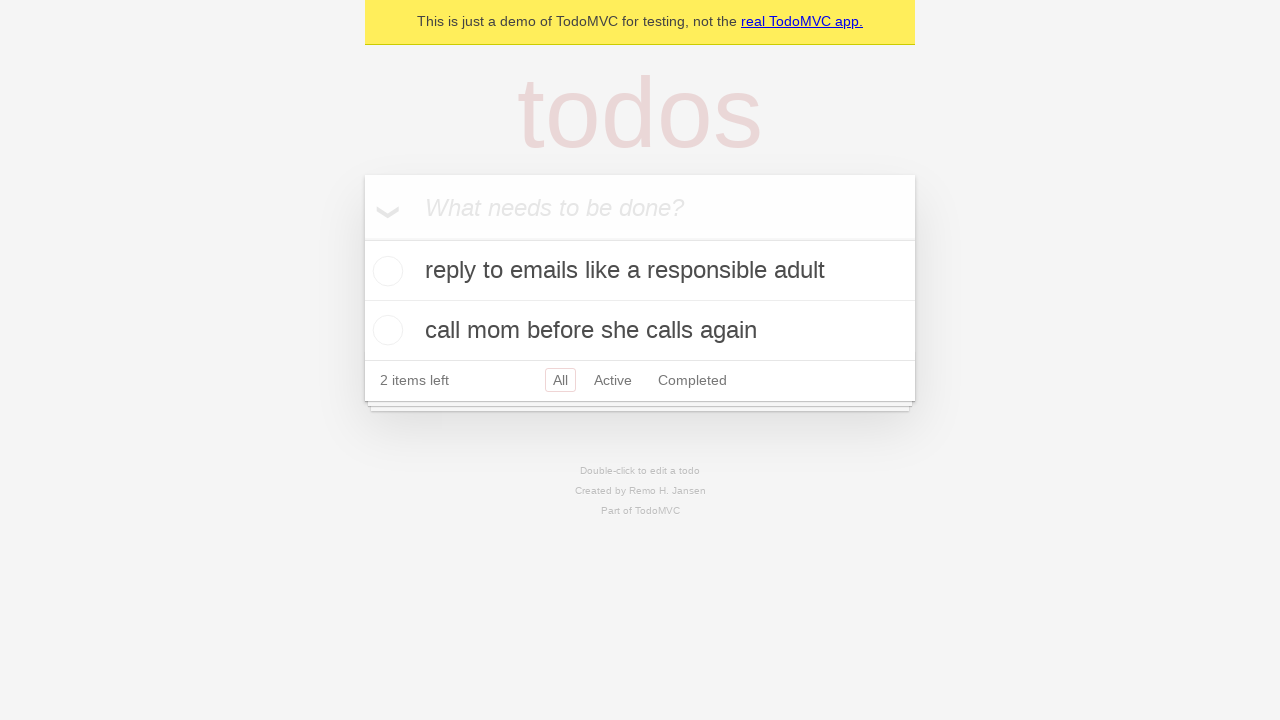

Filled third task input field with 'start sorting the laundry and hope for the best' on .new-todo
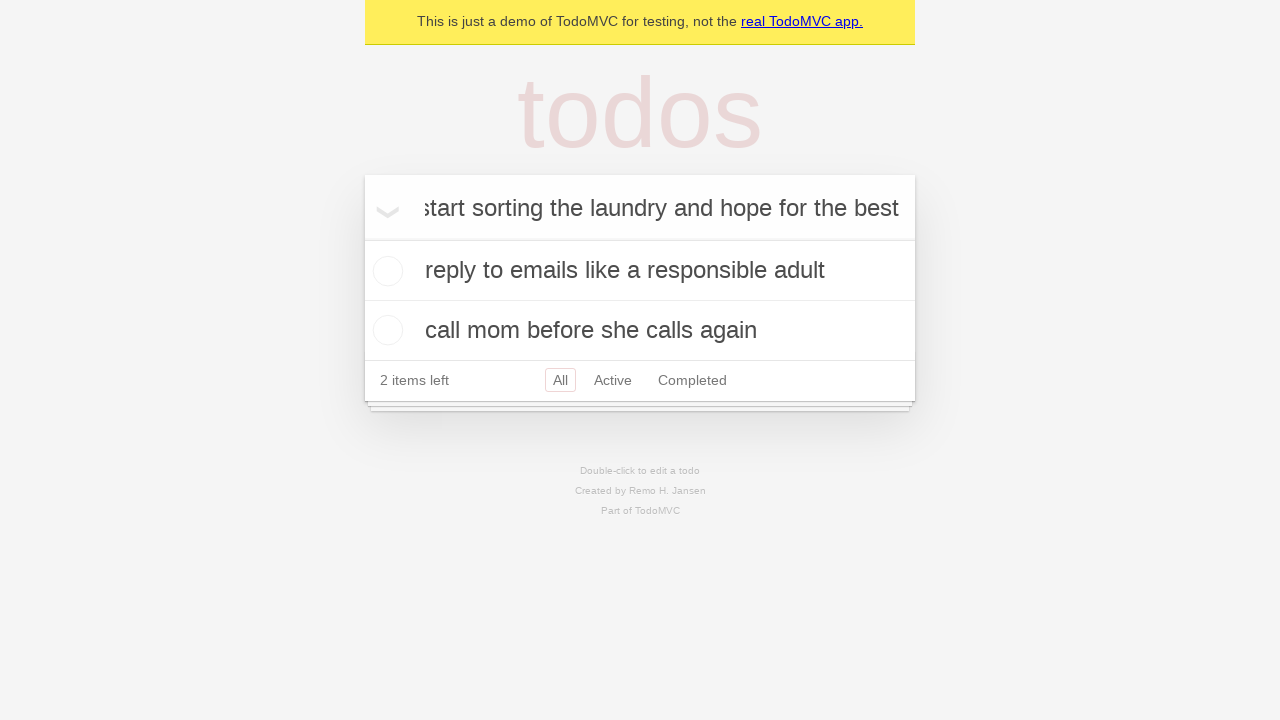

Pressed Enter to add third task on .new-todo
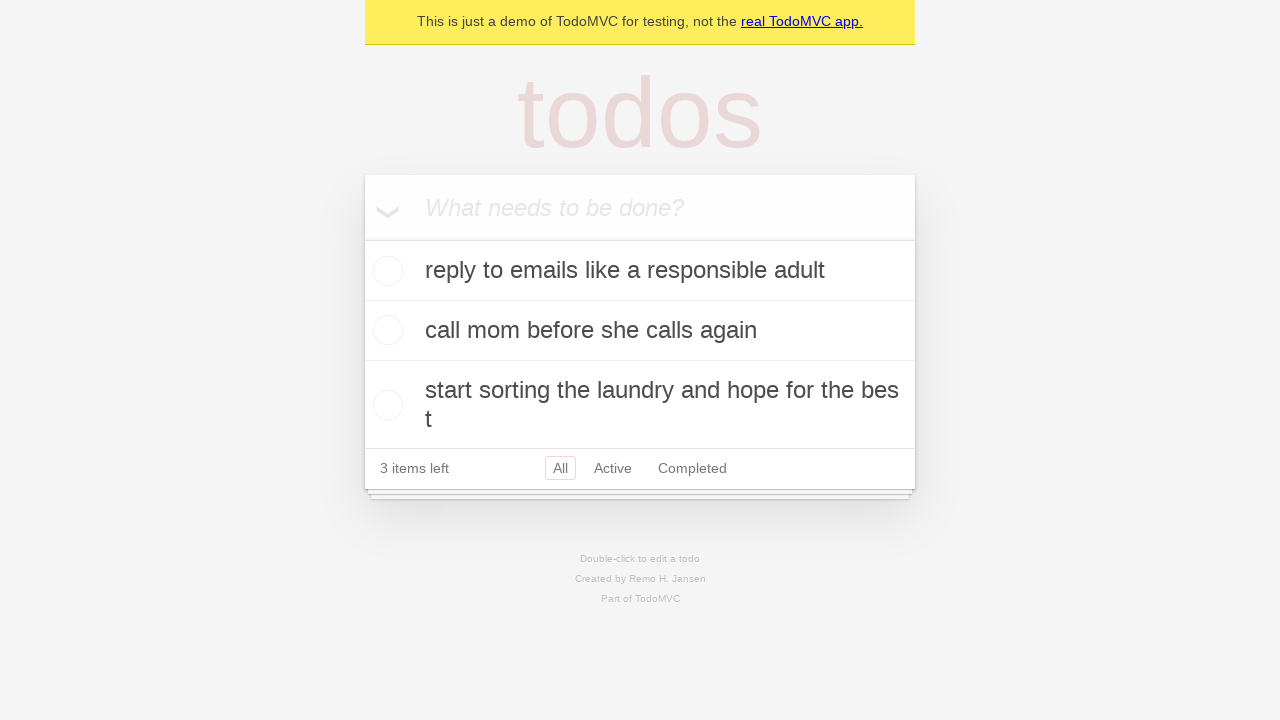

Waited for all three tasks to be added to the list
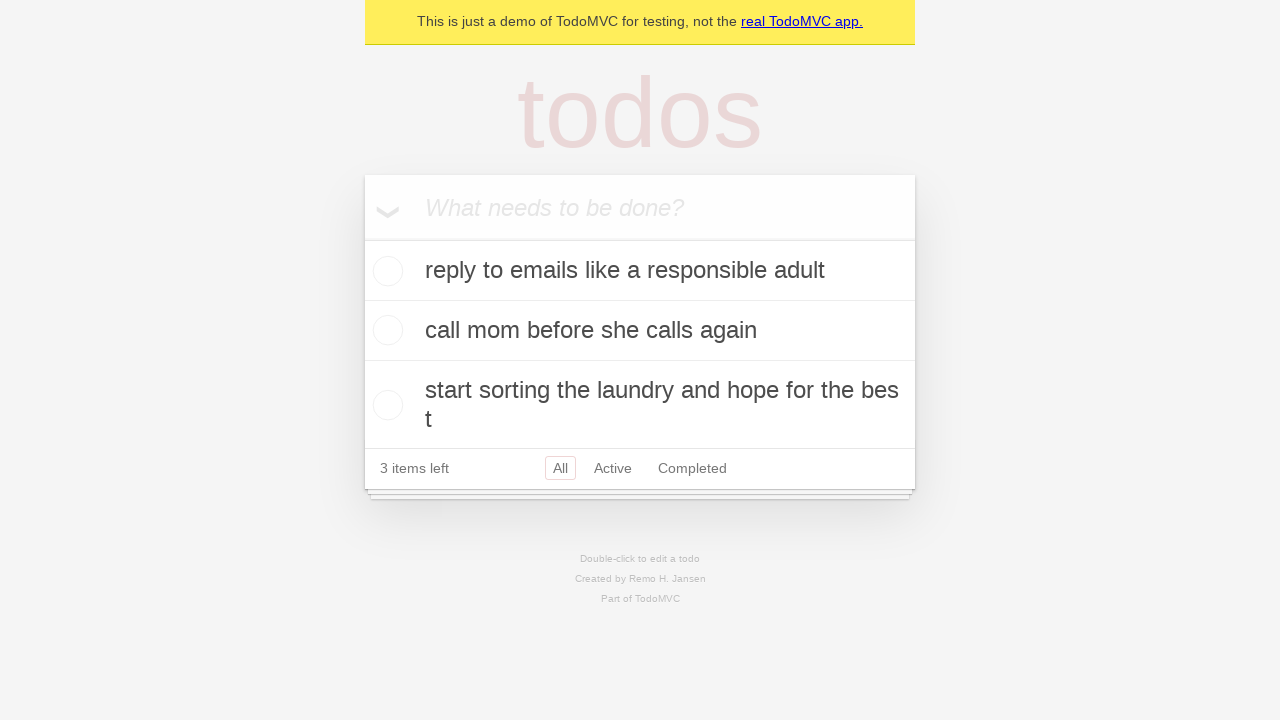

Clicked checkbox to mark first task as completed at (385, 271) on .todo-list li >> nth=0 >> .toggle
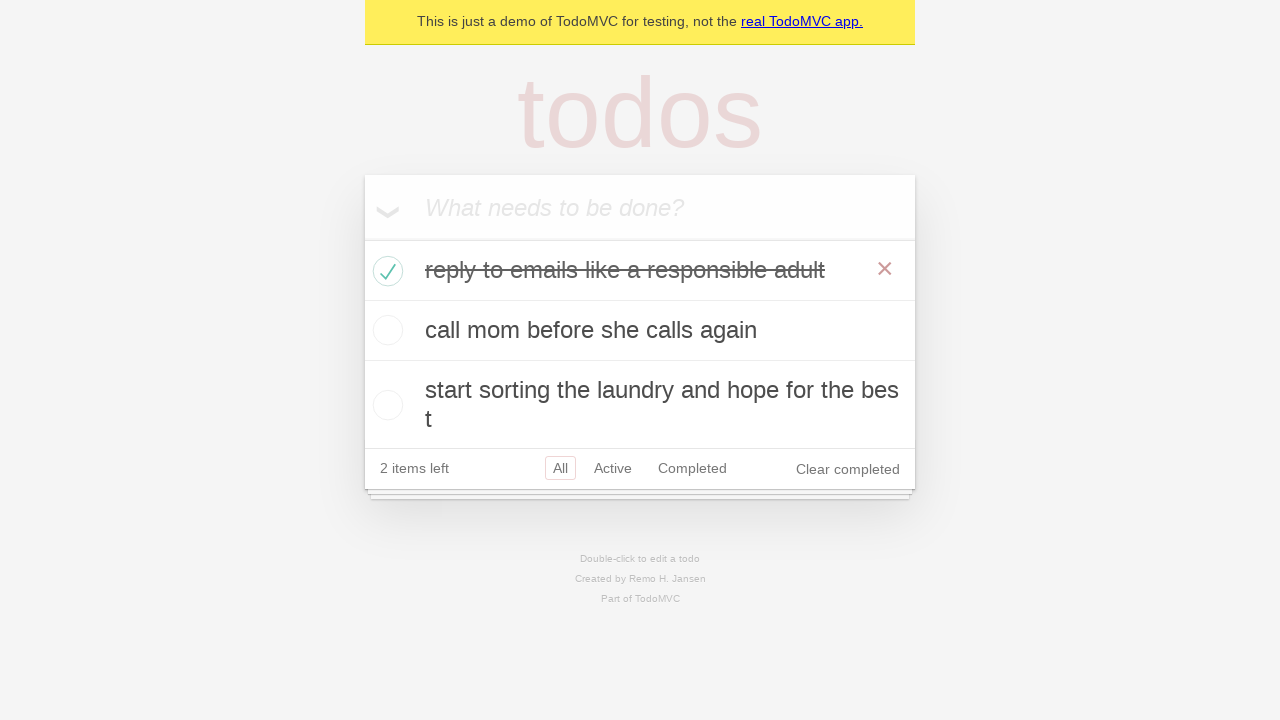

Verified task counter shows 2 items left after completing first task
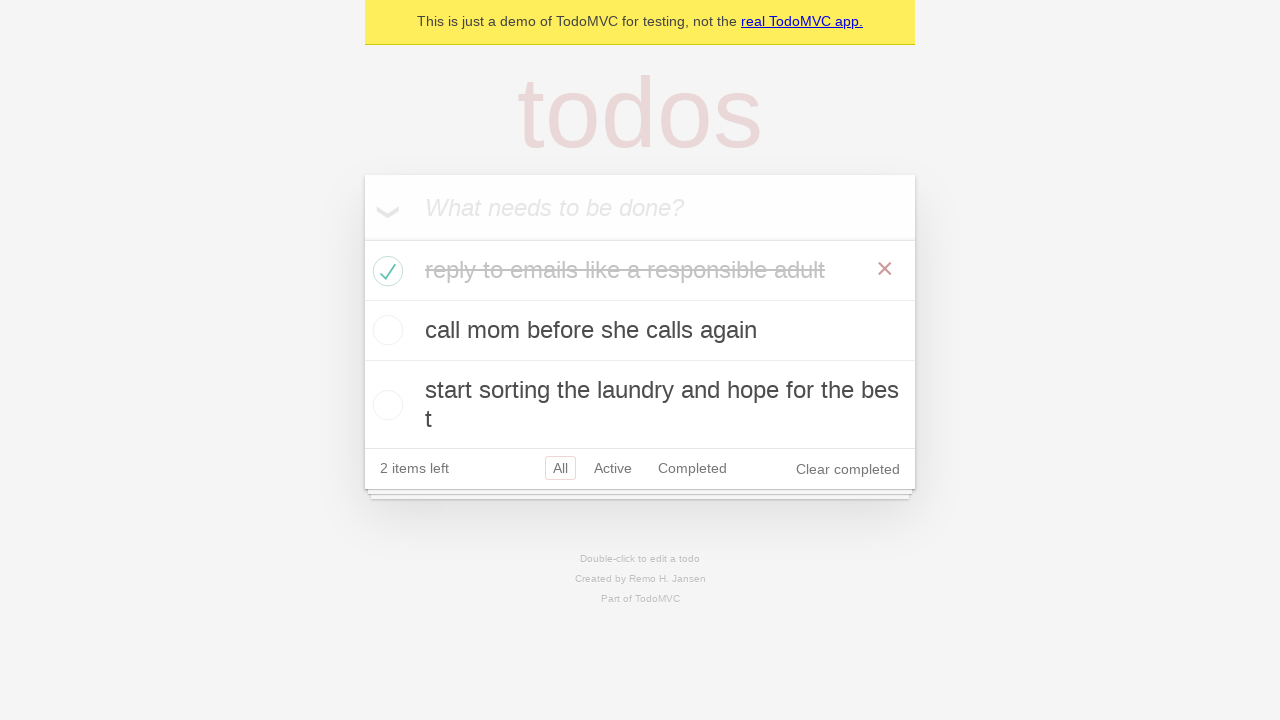

Clicked checkbox to mark first task as uncompleted at (385, 271) on .todo-list li >> nth=0 >> .toggle
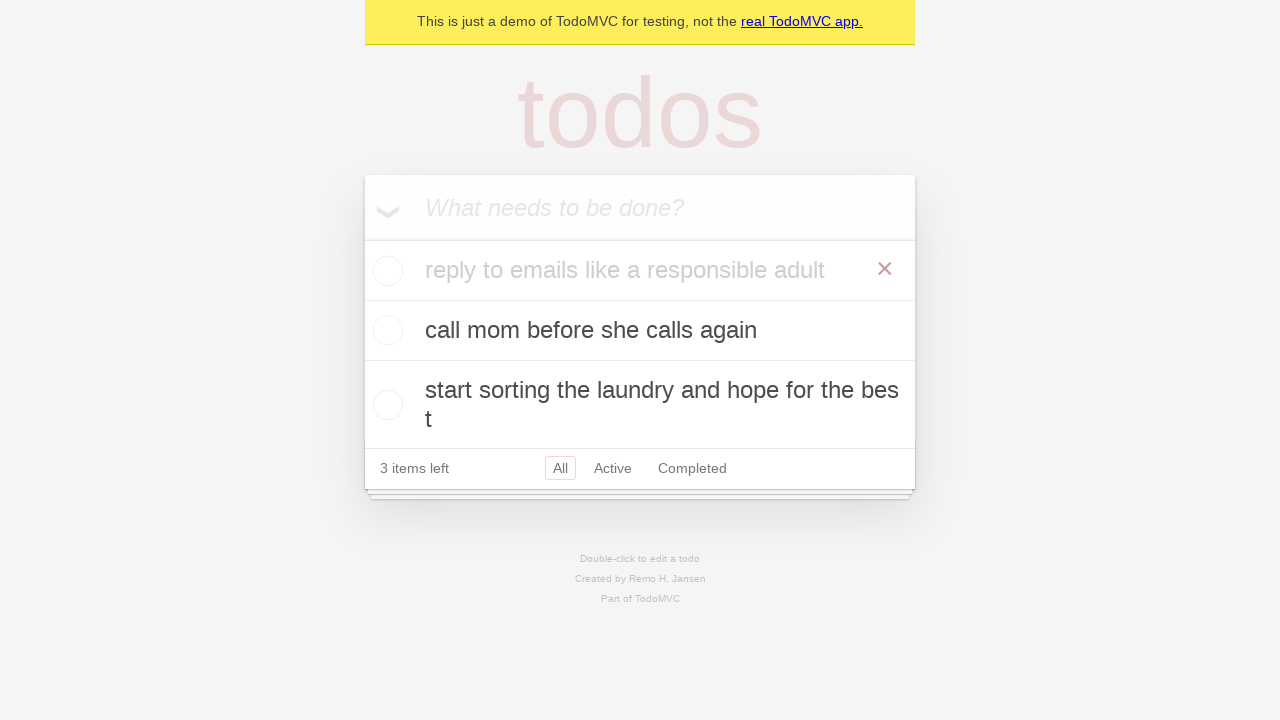

Verified task counter shows 3 items left after unchecking first task
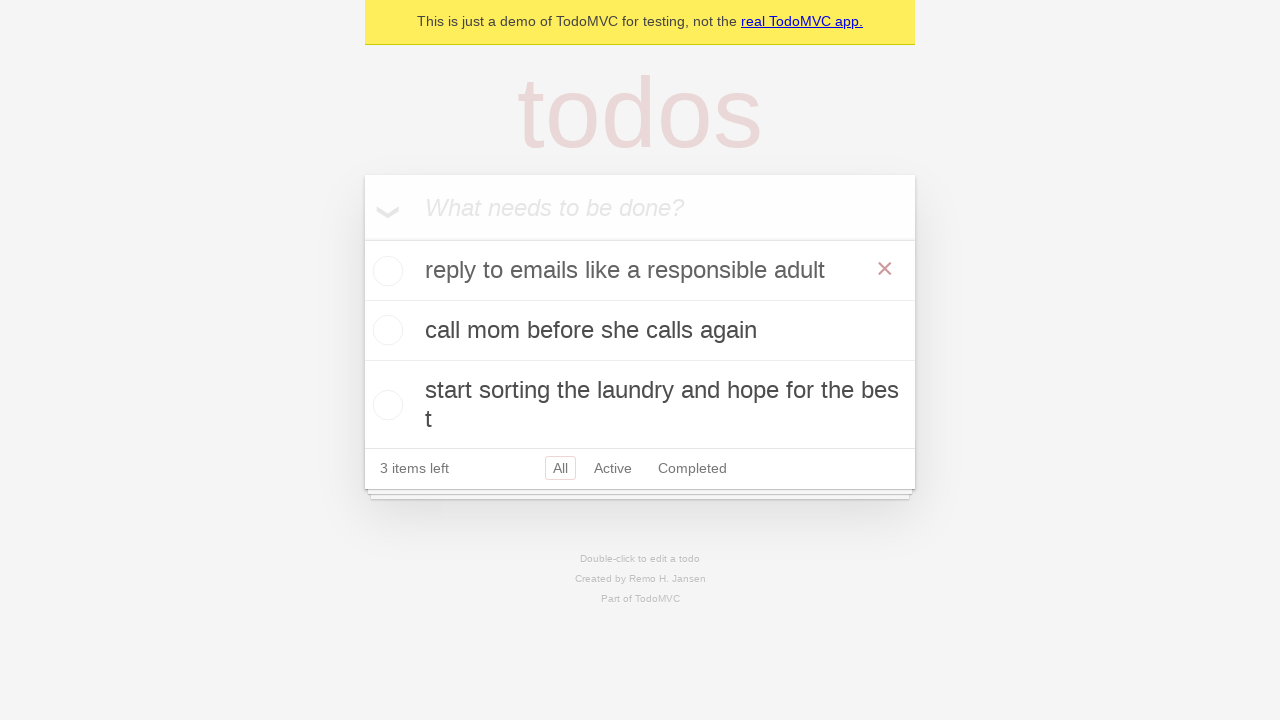

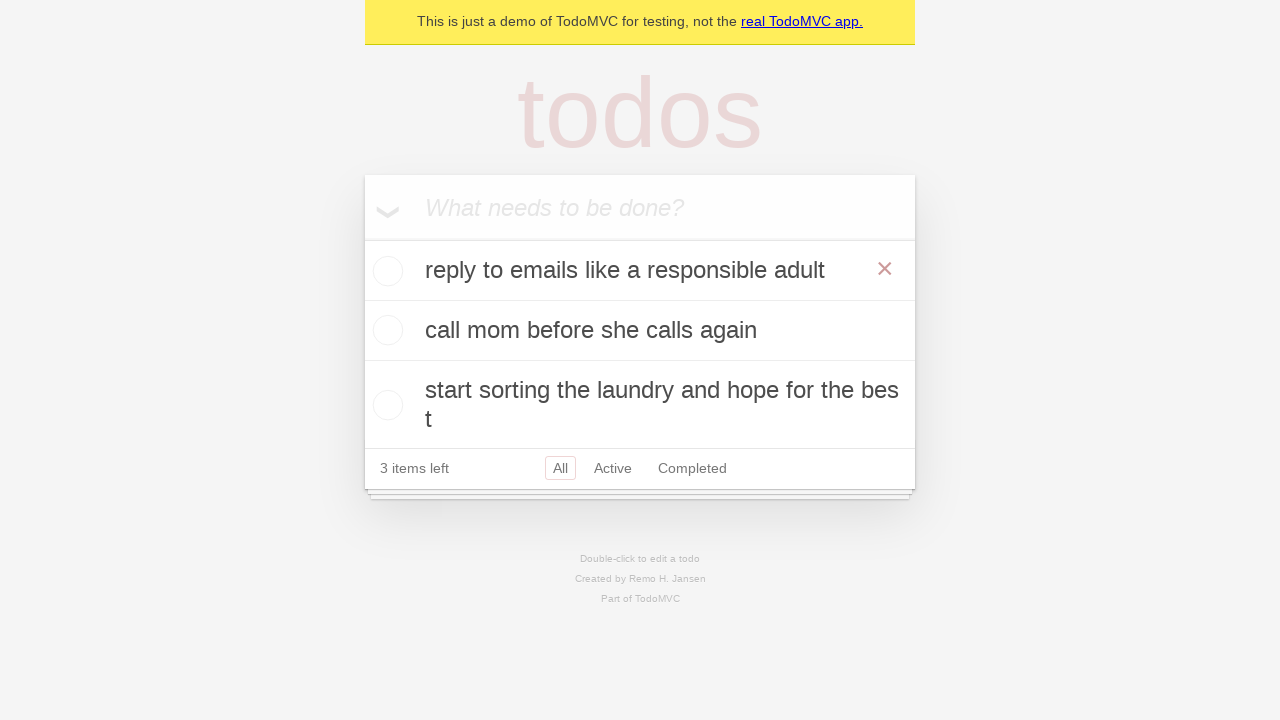